Navigates to computers page and clicks on notebooks link

Starting URL: https://shop.by/kompyutery/

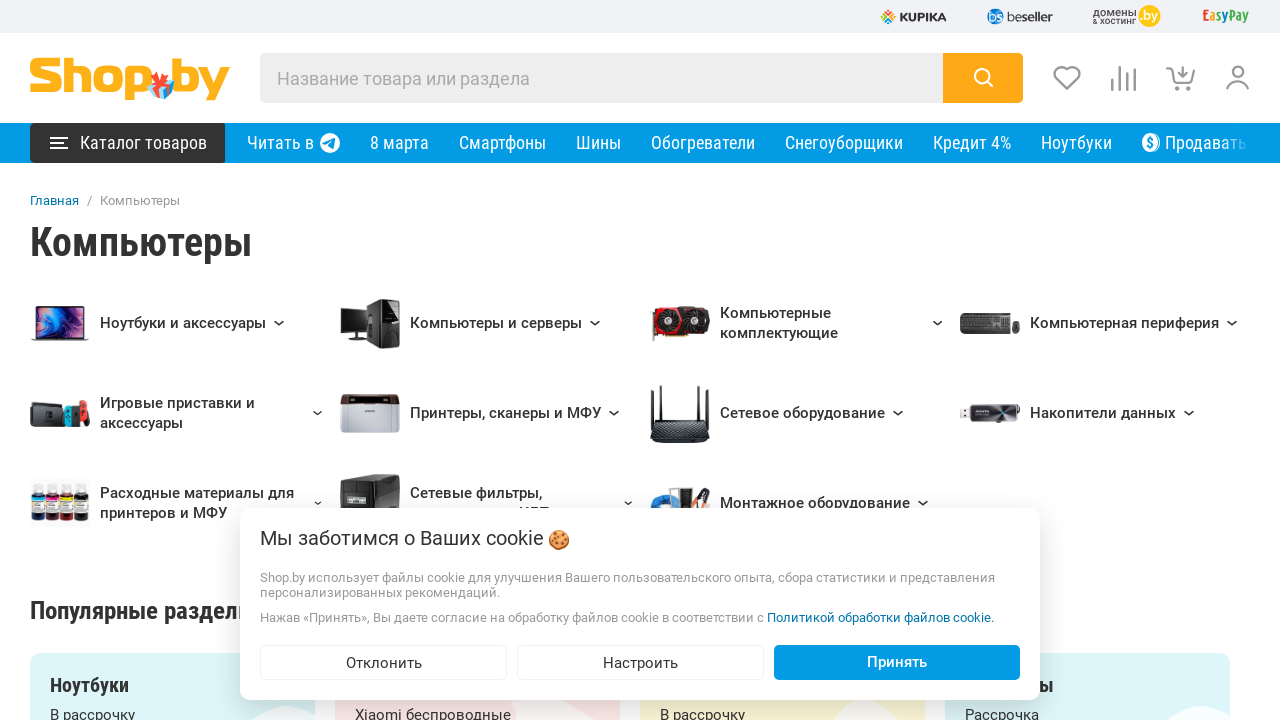

Navigated to computers page
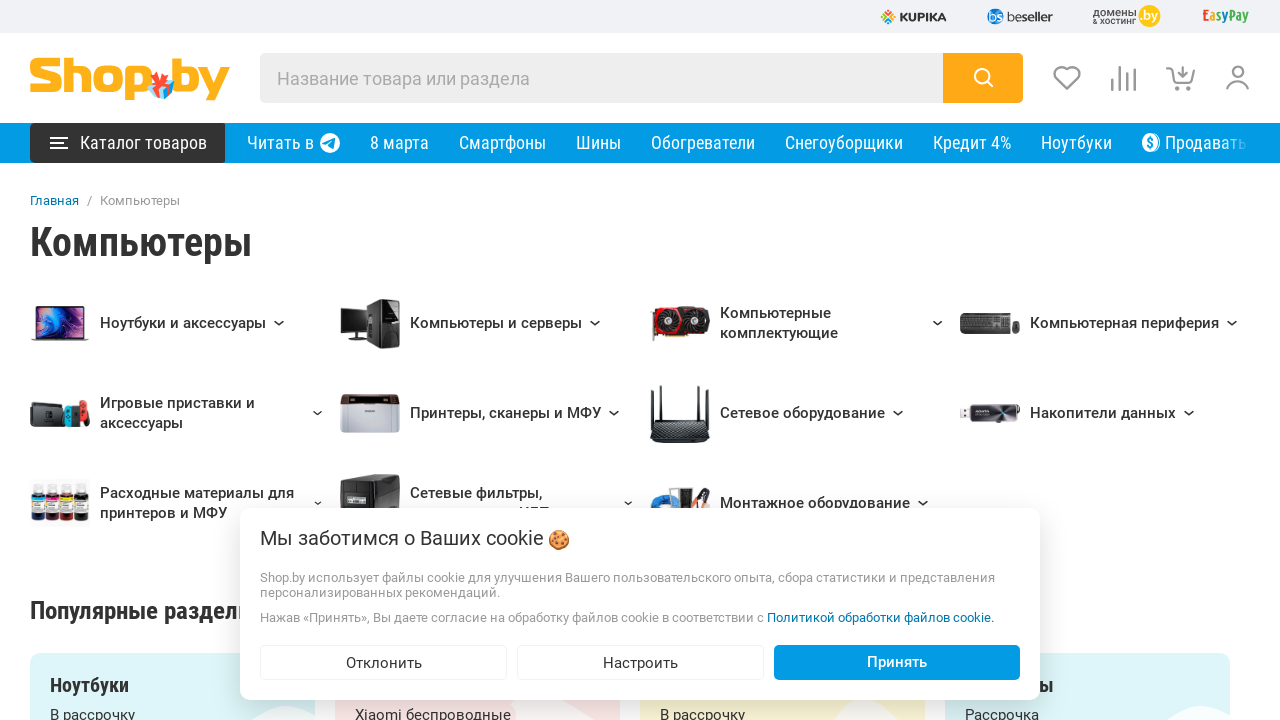

Clicked on notebooks link at (1076, 142) on xpath=//a[contains(text(),'Ноутбуки')]
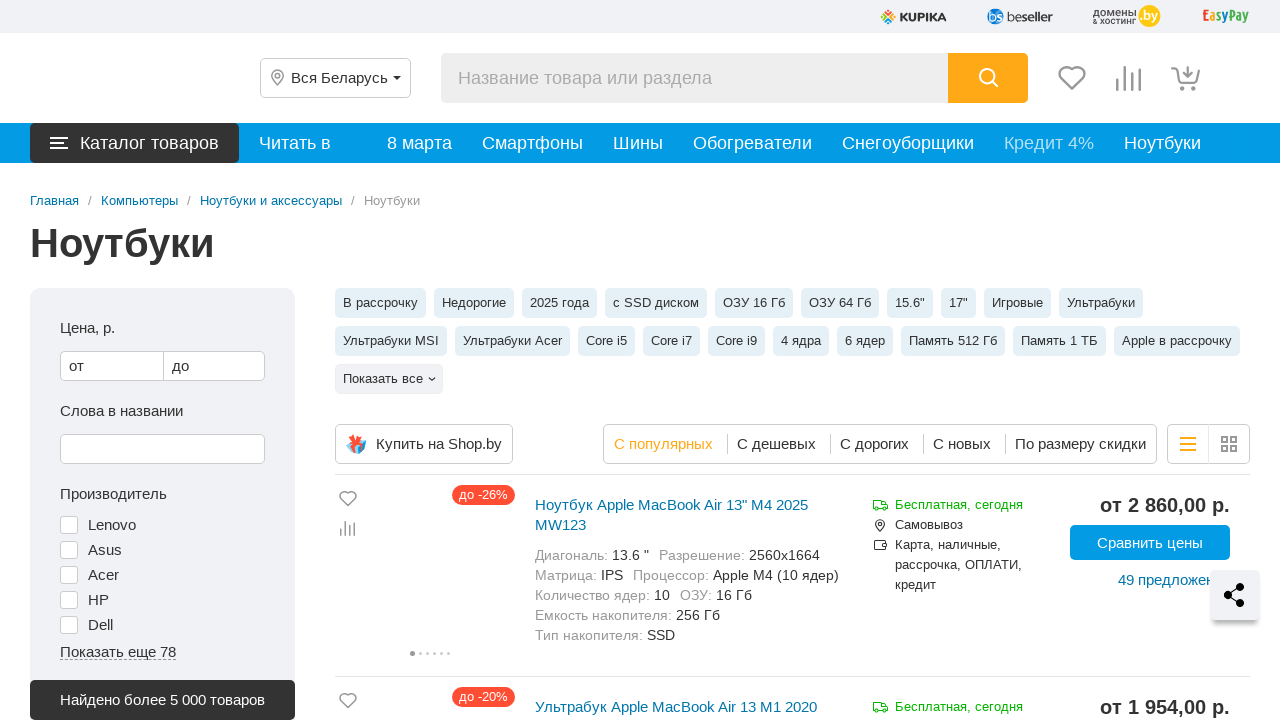

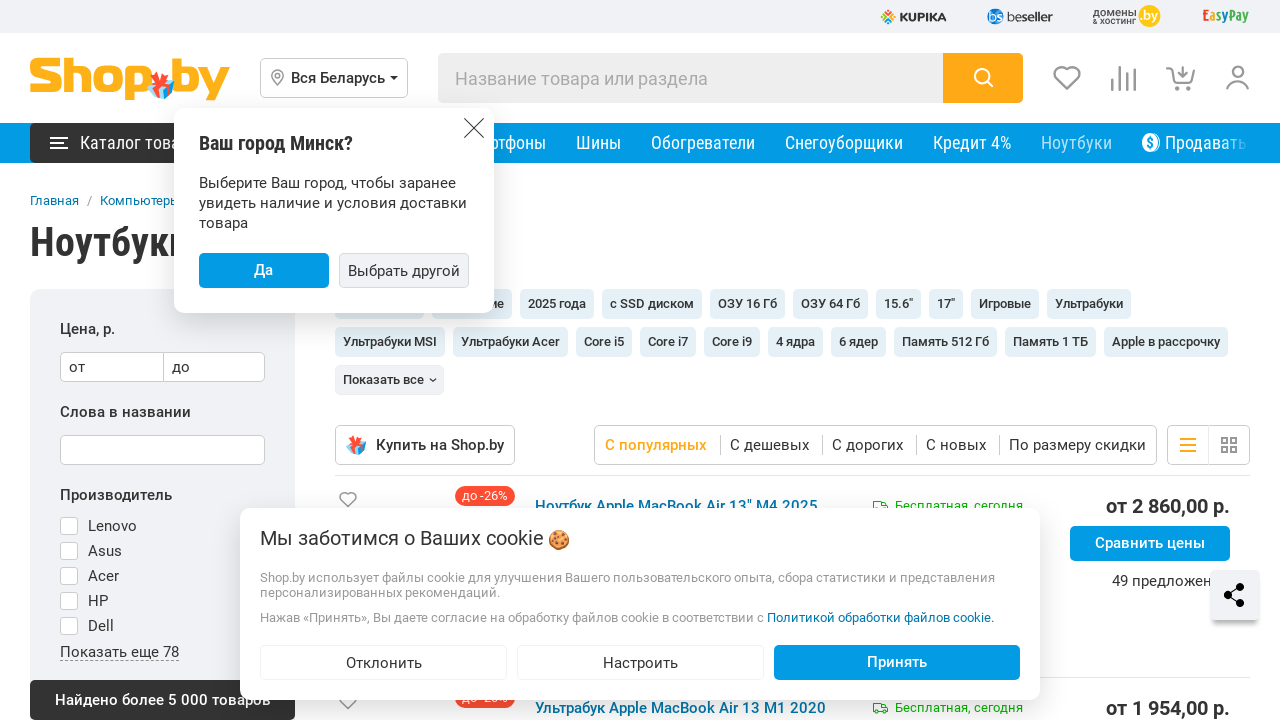